Tests drag and drop by dragging the source element by pixel offset (160, 30) to reach the destination within an iframe

Starting URL: https://jqueryui.com/droppable/

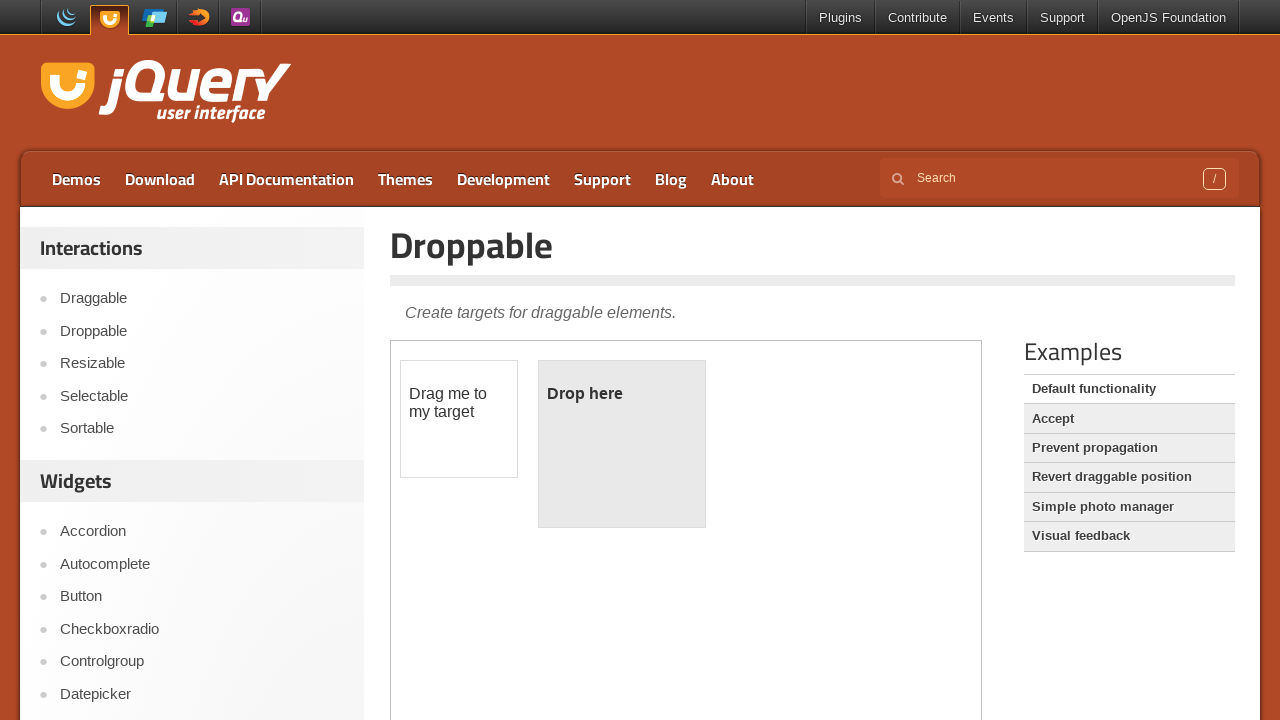

Located iframe containing draggable elements
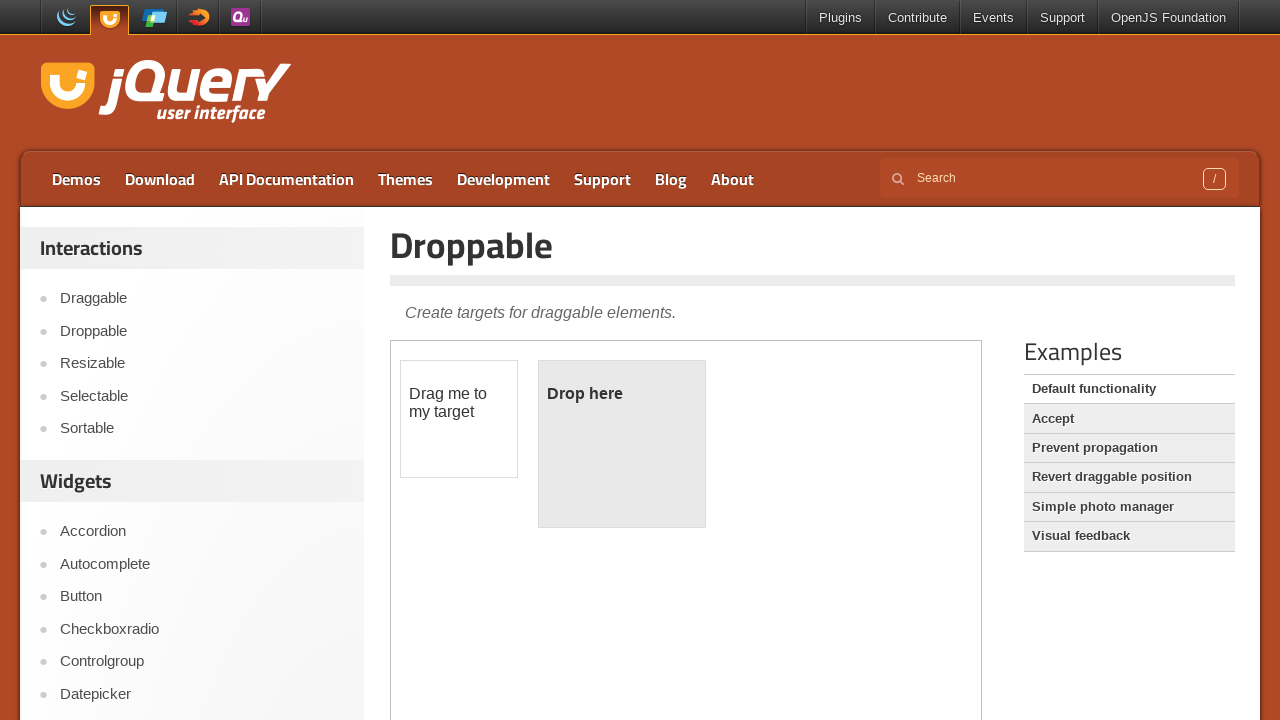

Located draggable element with id 'draggable' in iframe
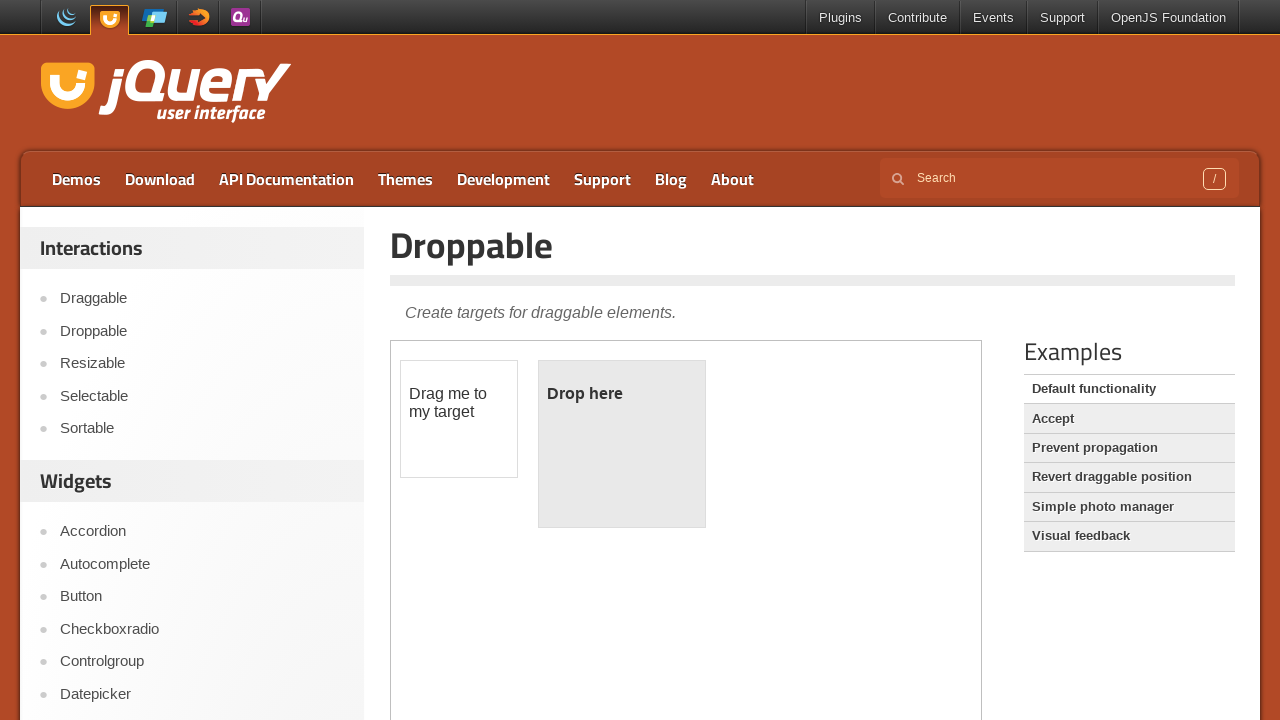

Retrieved bounding box of draggable element
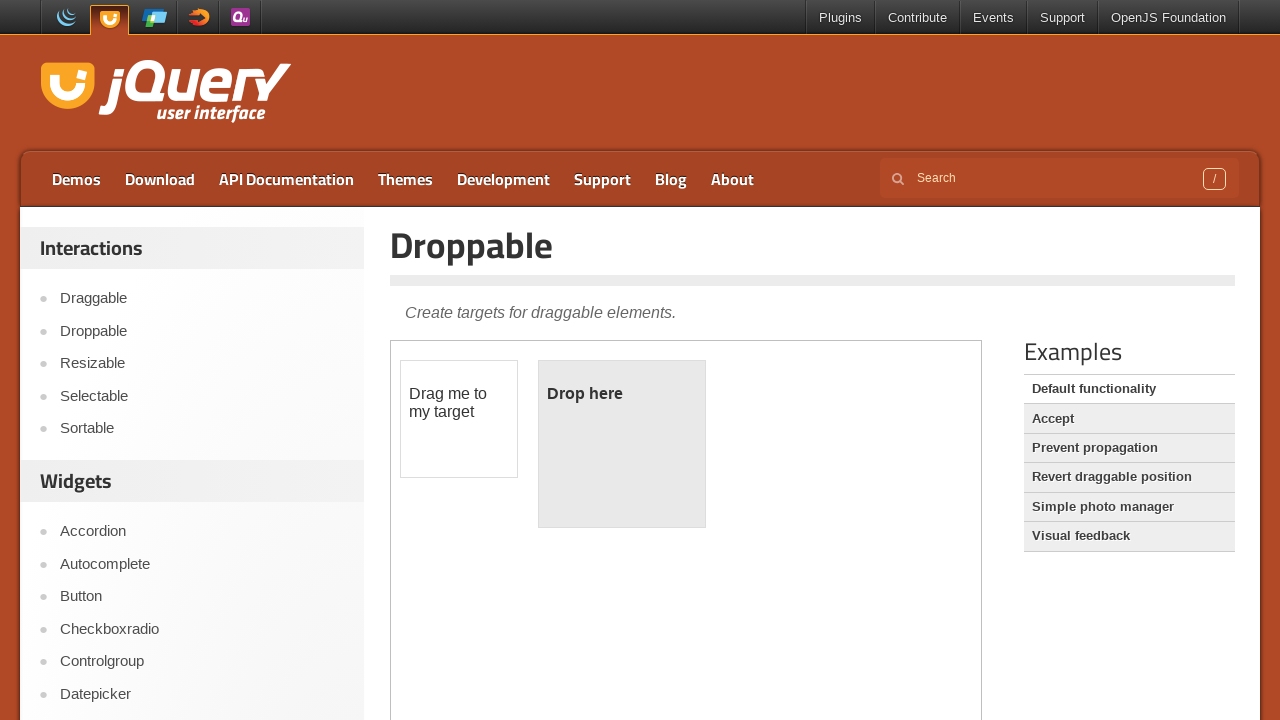

Hovered over draggable element at (459, 419) on iframe.demo-frame >> internal:control=enter-frame >> #draggable
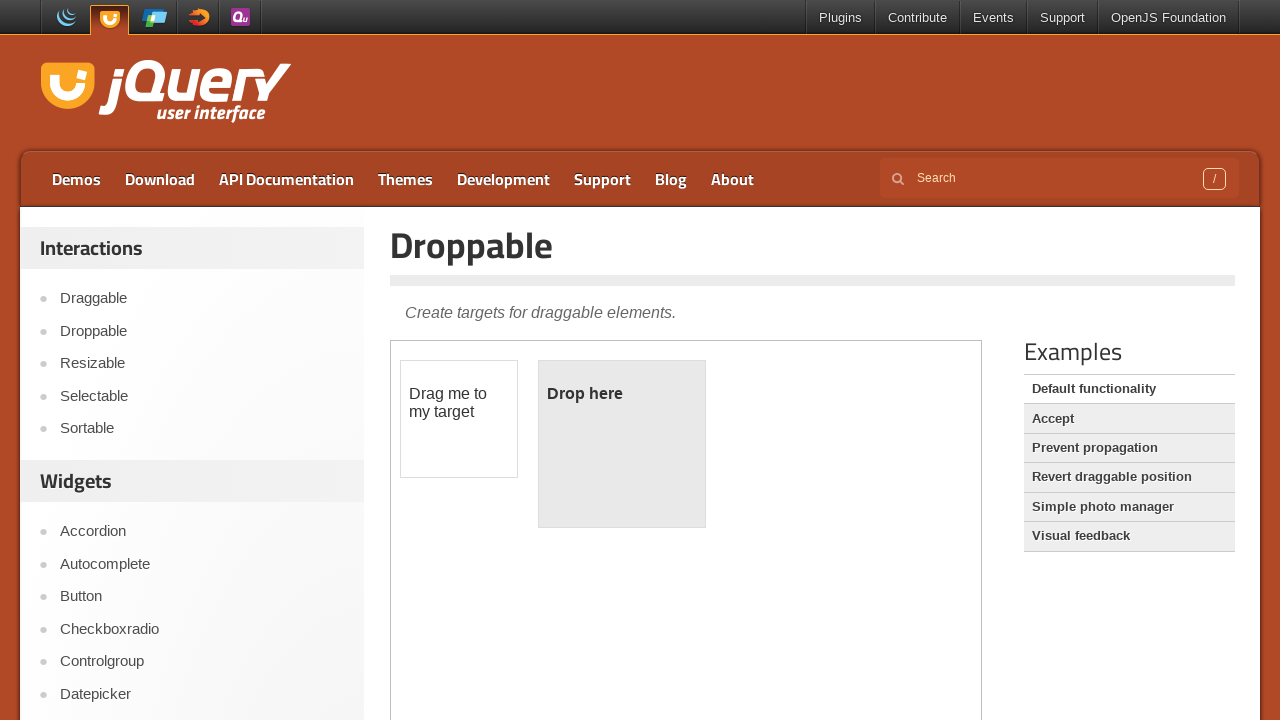

Pressed mouse button down on draggable element at (459, 419)
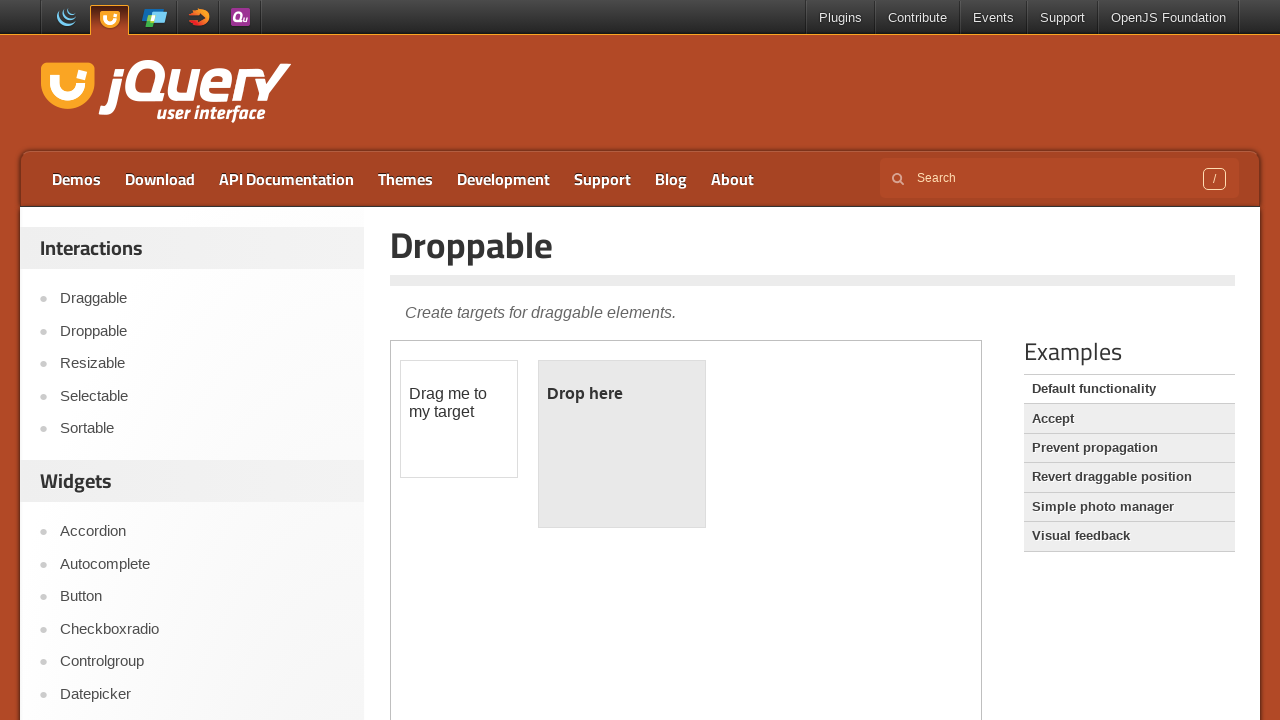

Moved mouse by offset (160, 30) pixels to reach destination at (619, 449)
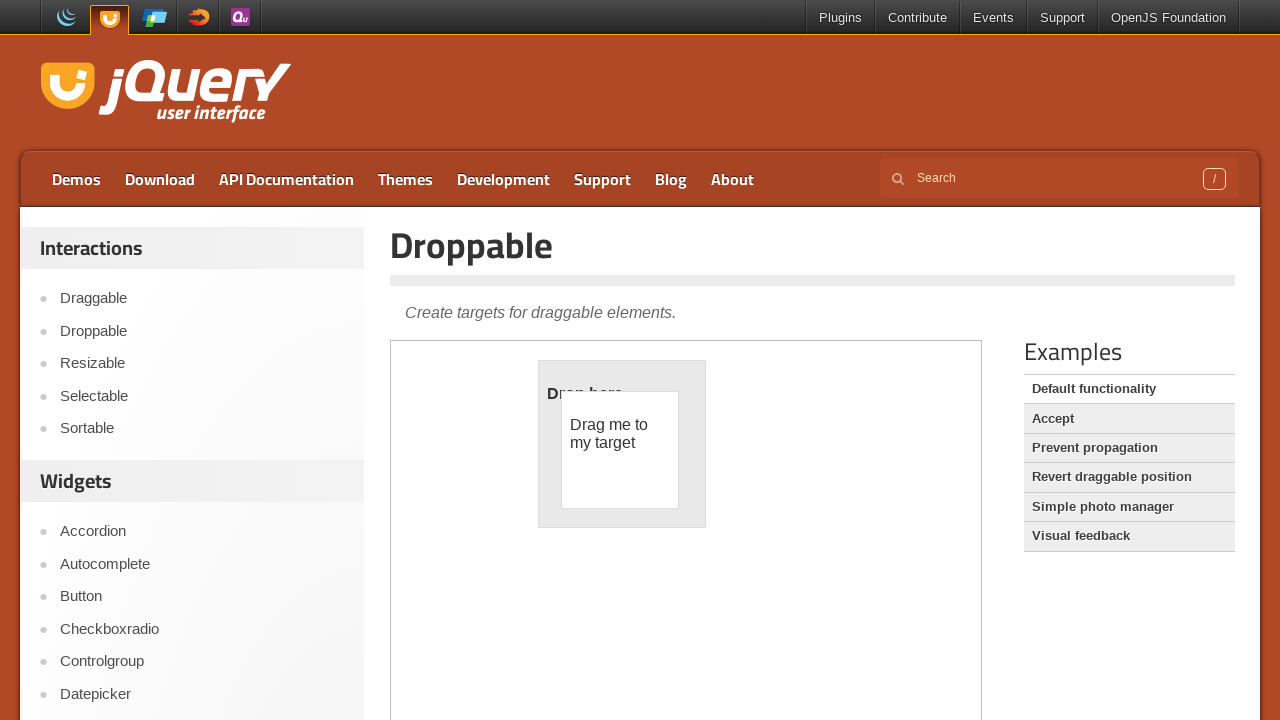

Released mouse button to complete drag and drop operation at (619, 449)
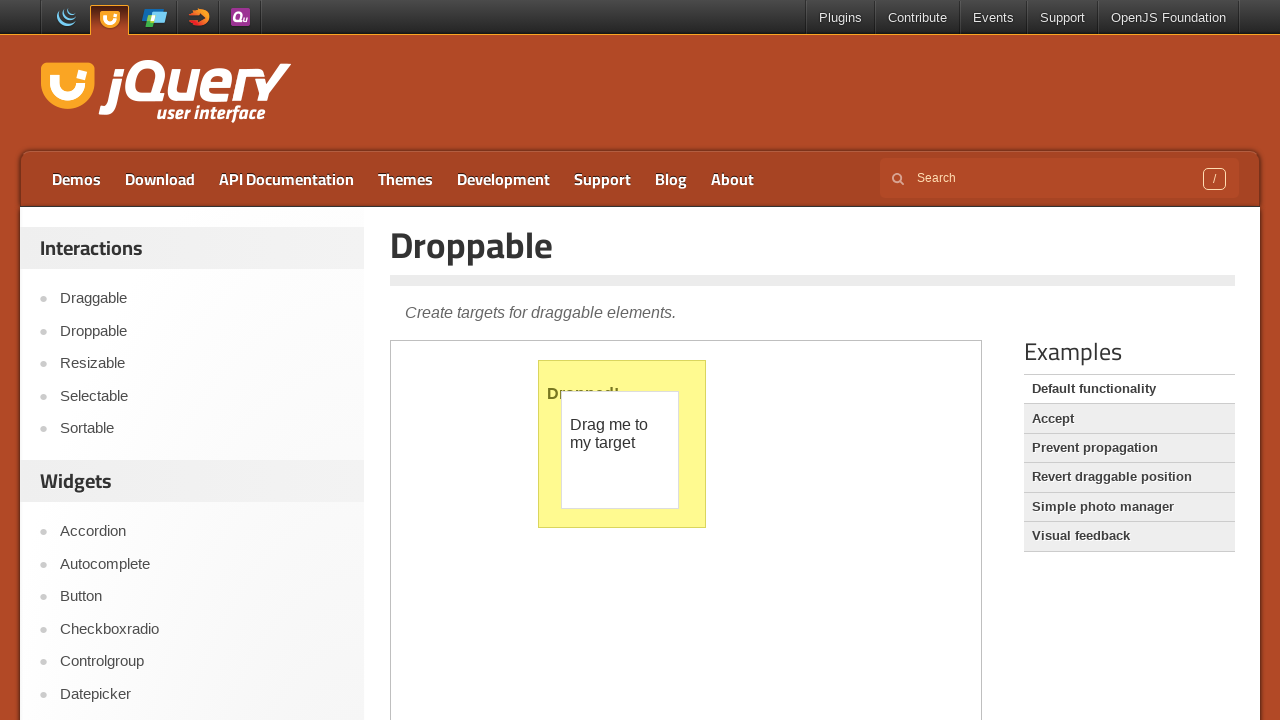

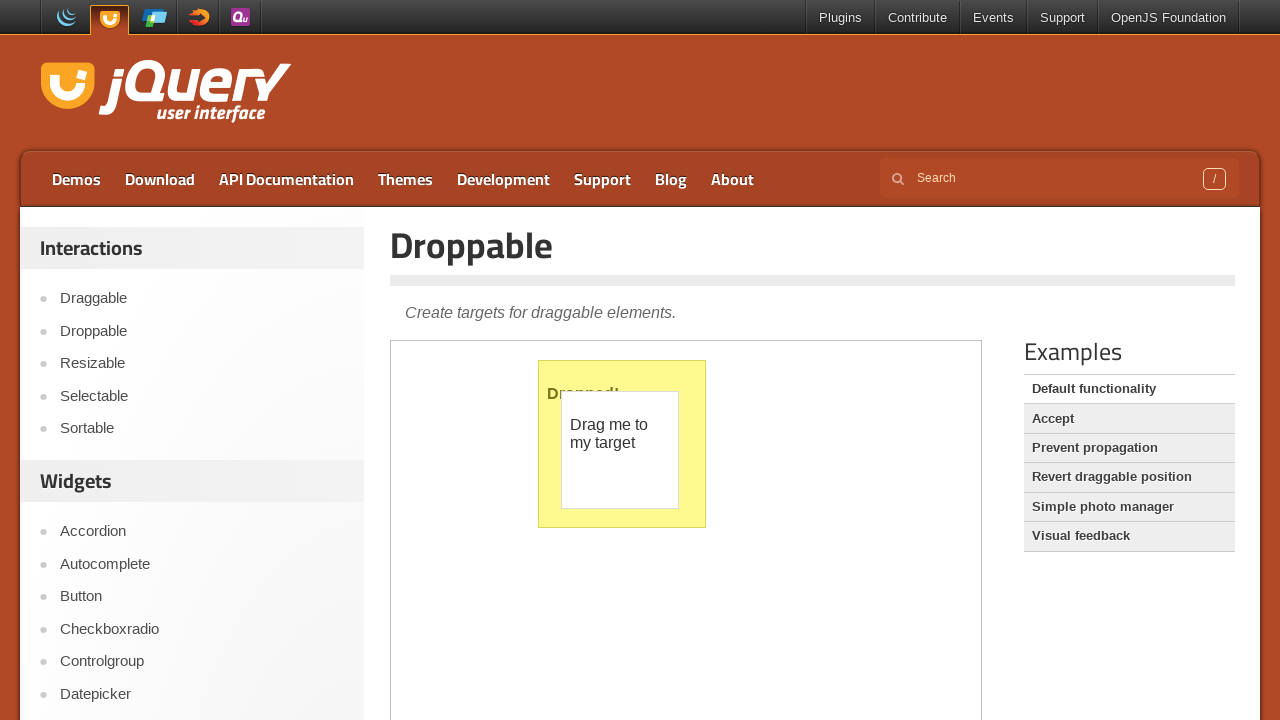